Tests that the login button is clickable by clicking on it

Starting URL: https://www.saucedemo.com/

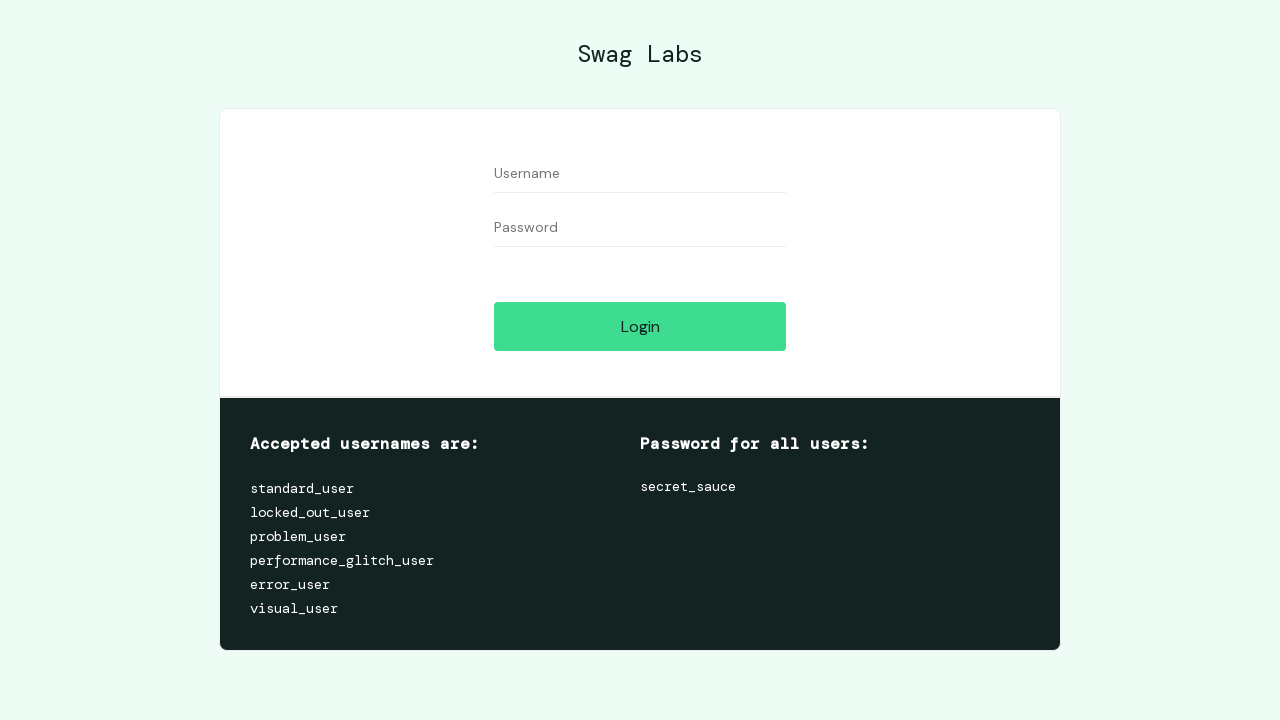

Clicked the login button at (640, 326) on #login-button
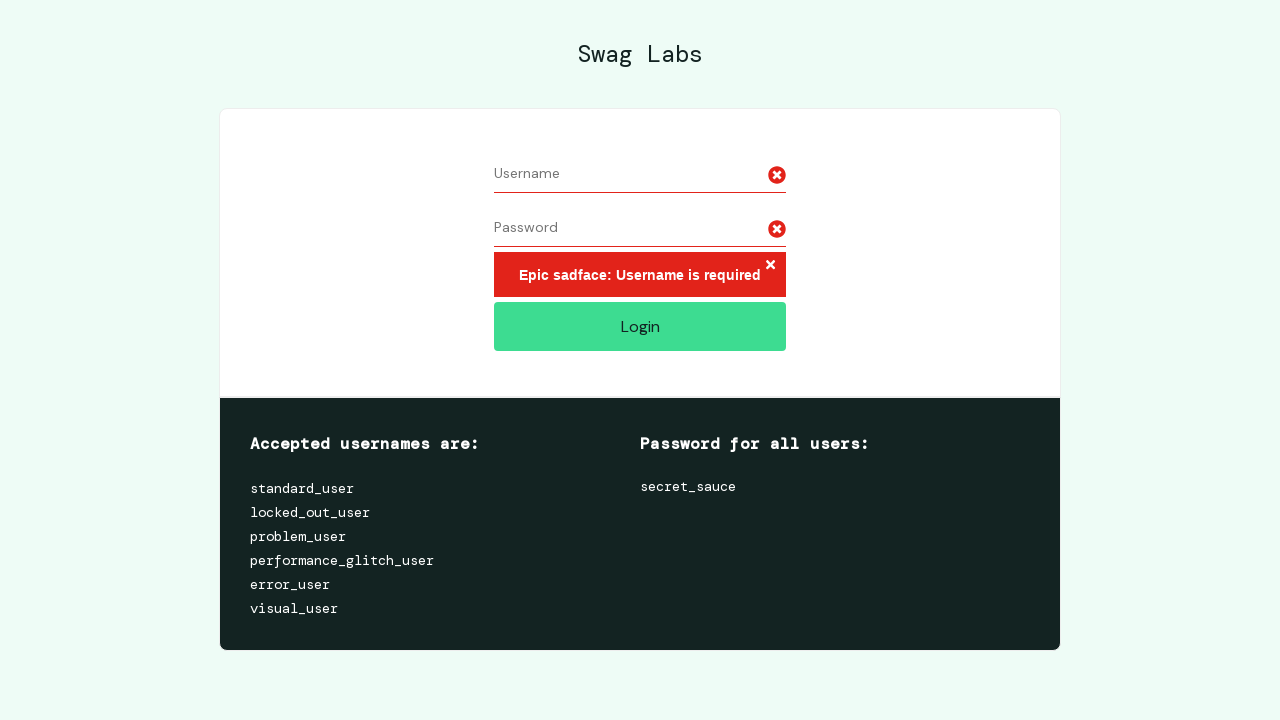

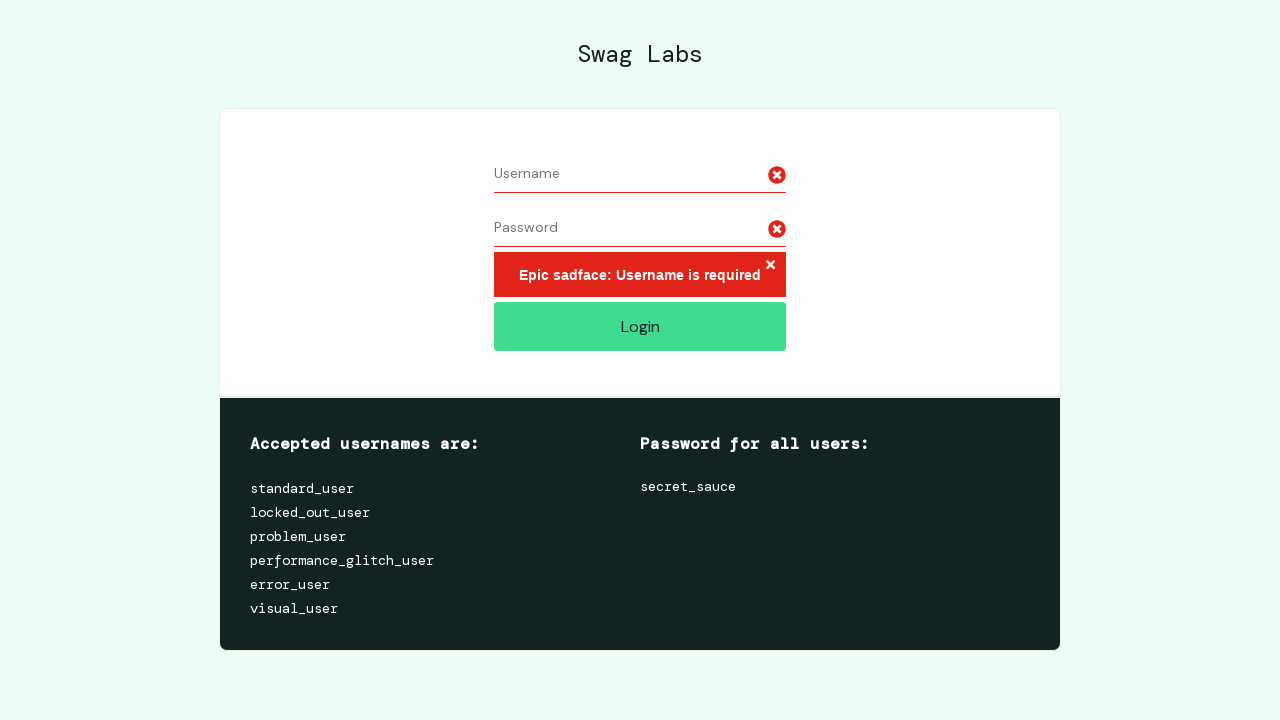